Opens a demo e-commerce site, then opens a new browser tab and navigates to a different website (OrangeHRM)

Starting URL: https://demo.nopcommerce.com/

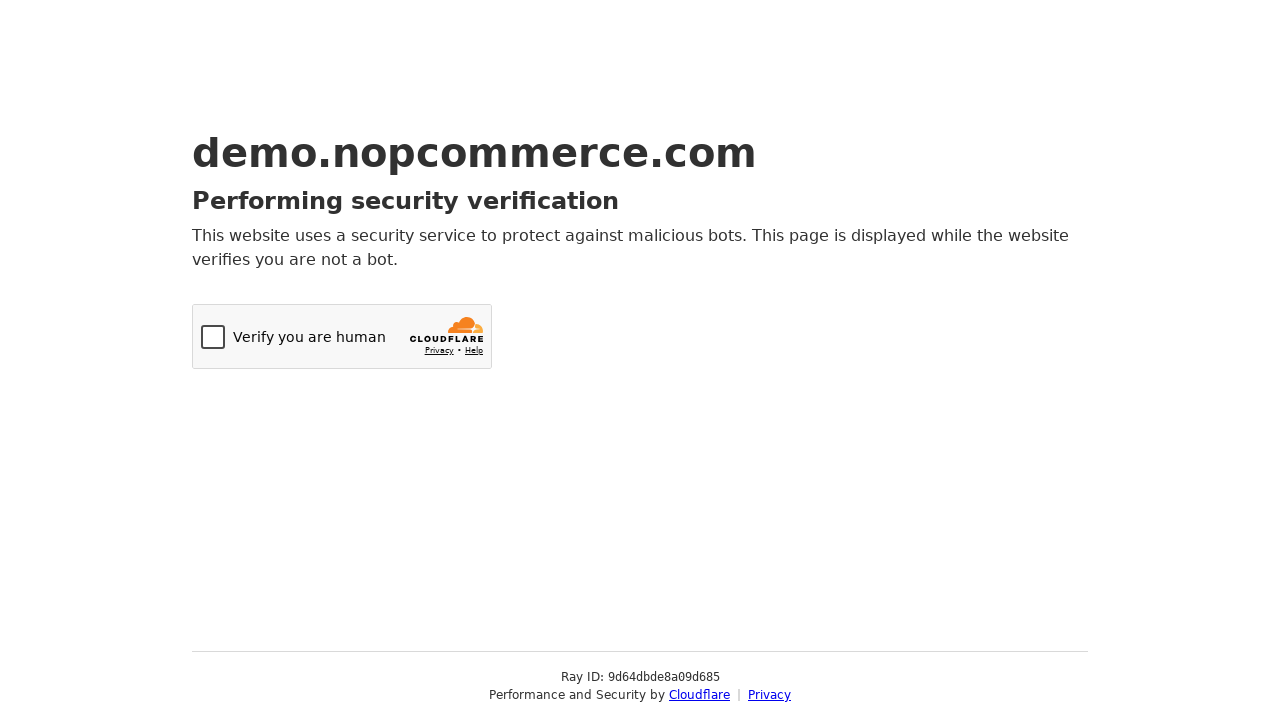

Opened a new browser tab
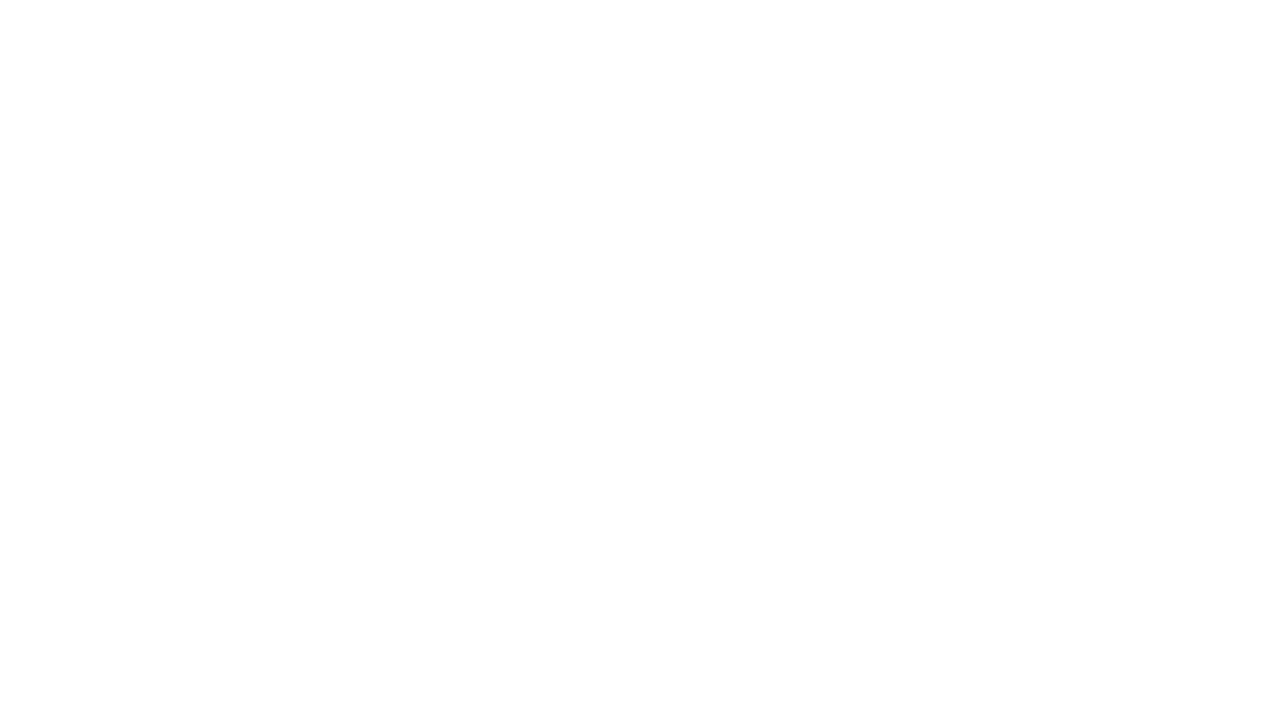

Navigated to OrangeHRM website in new tab
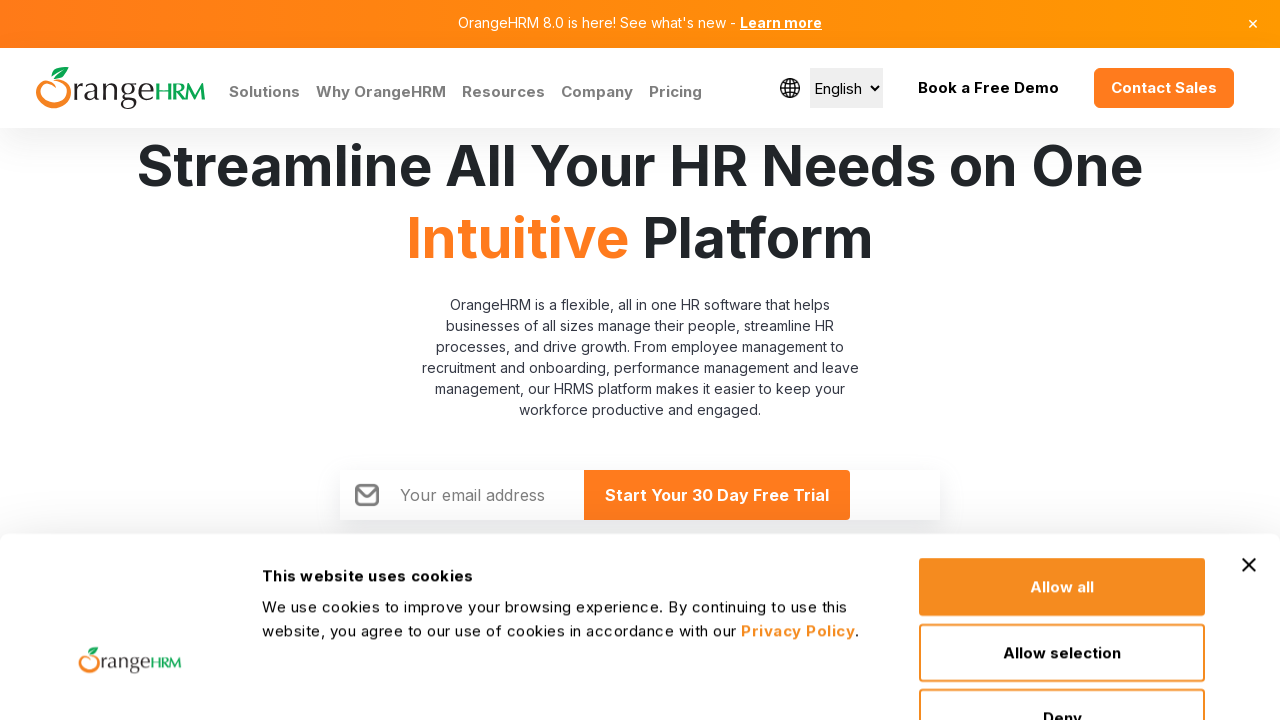

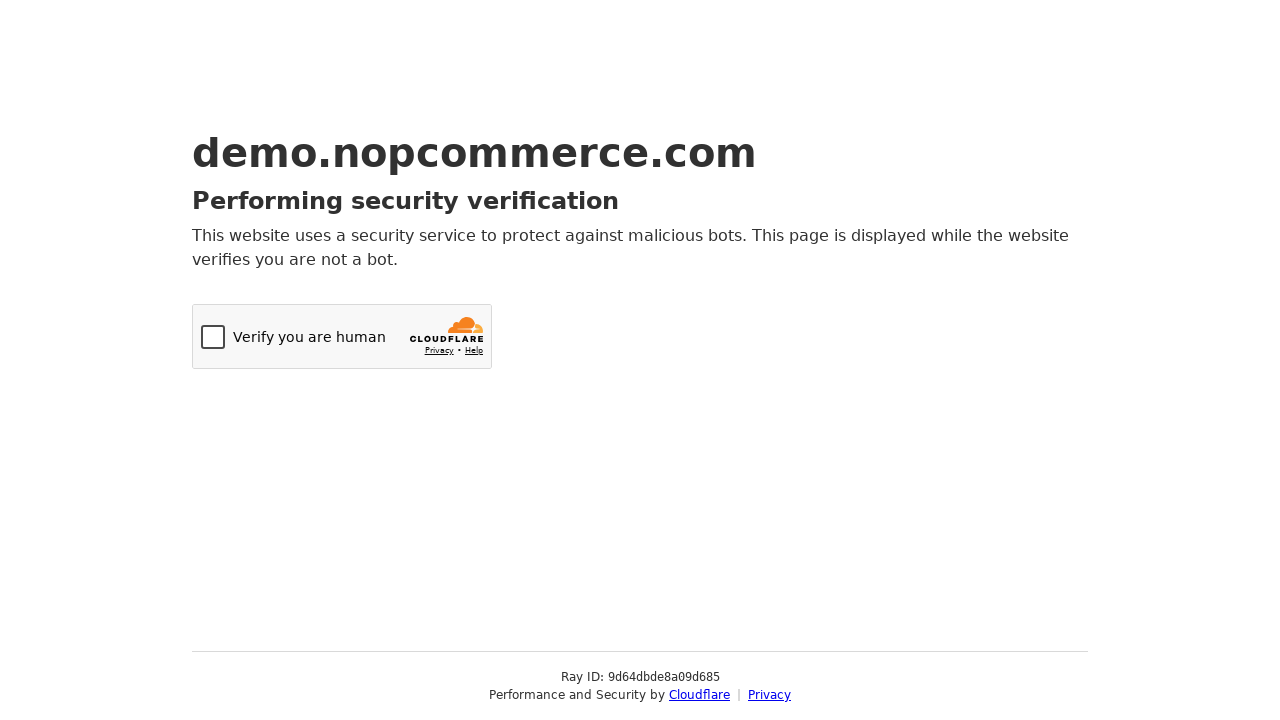